Tests iframe handling by switching to a named iframe and verifying an element with specific text is present within it

Starting URL: https://rahulshettyacademy.com/AutomationPractice/

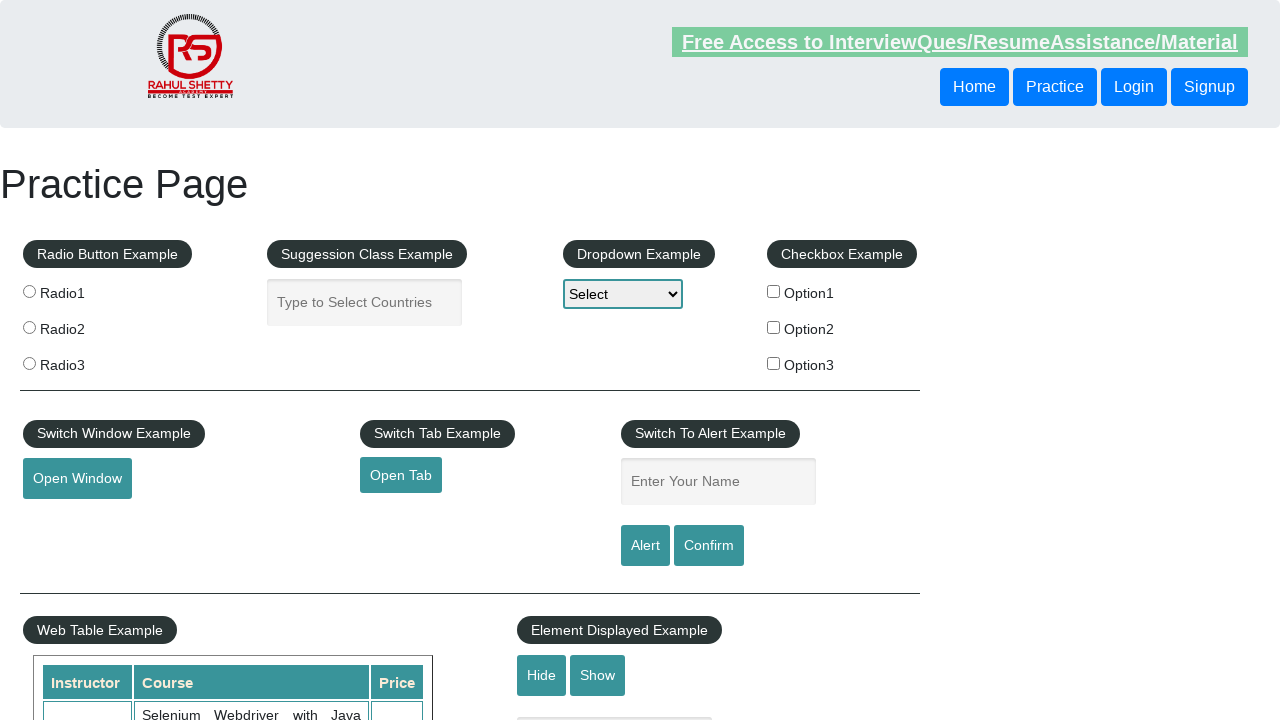

Waited for iframe with name 'iframe-name' to be present
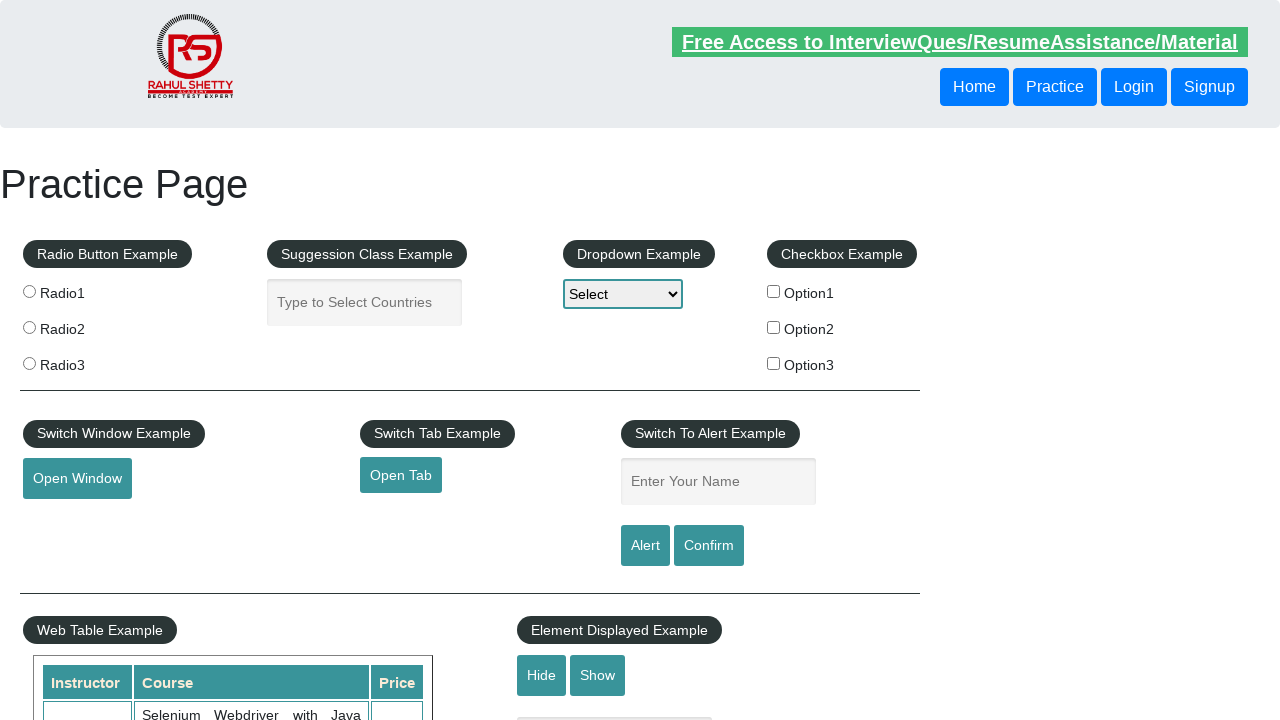

Located and switched to named iframe 'iframe-name'
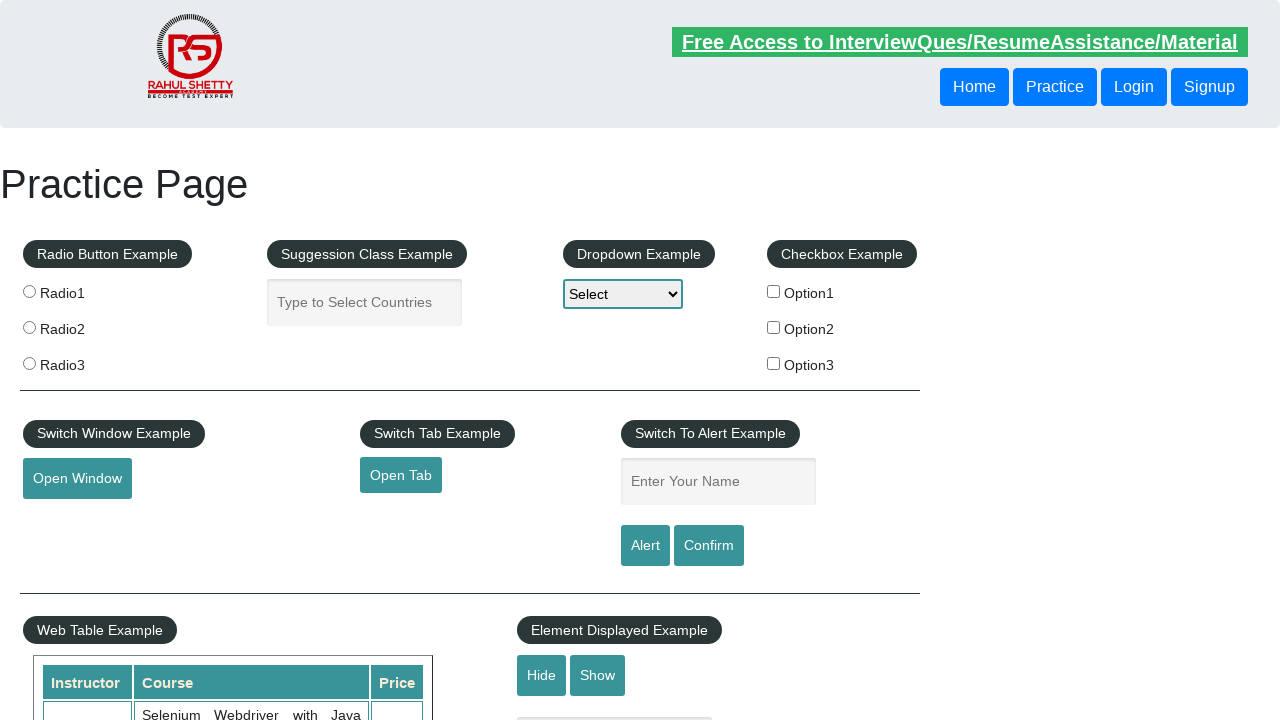

Located element with text ' Learn Earn & Shine' inside iframe
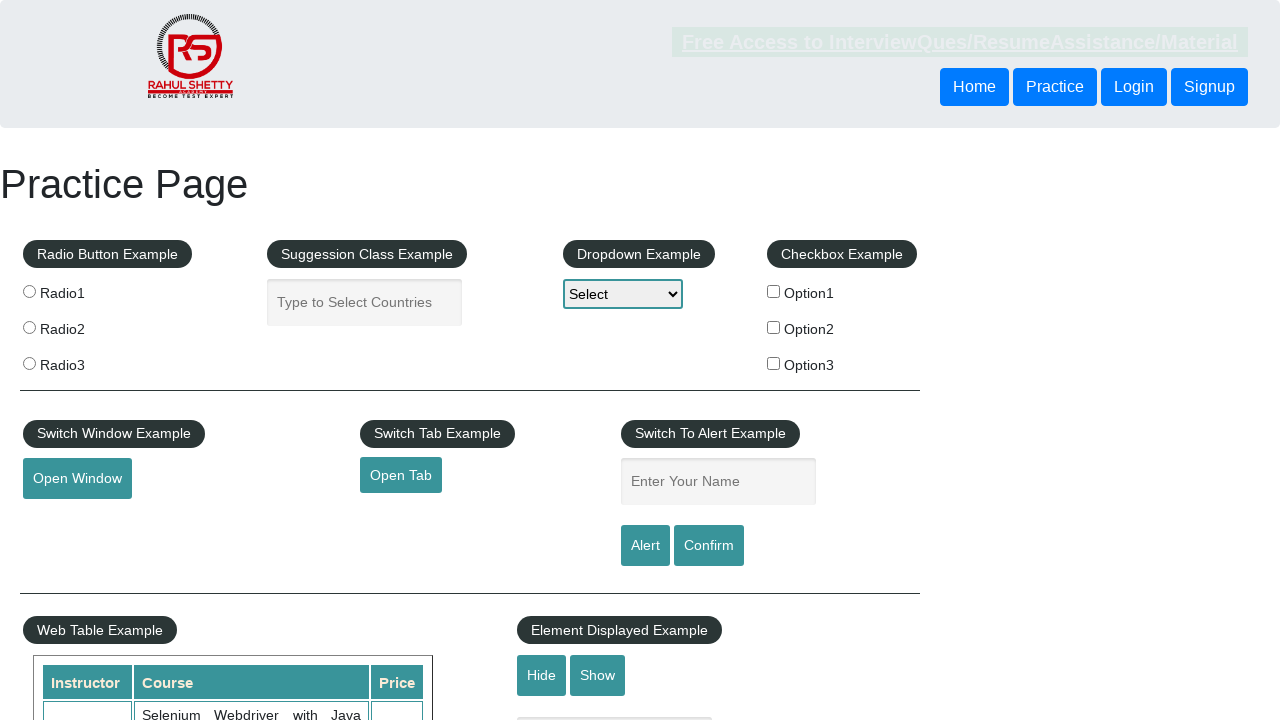

Element with text ' Learn Earn & Shine' became visible
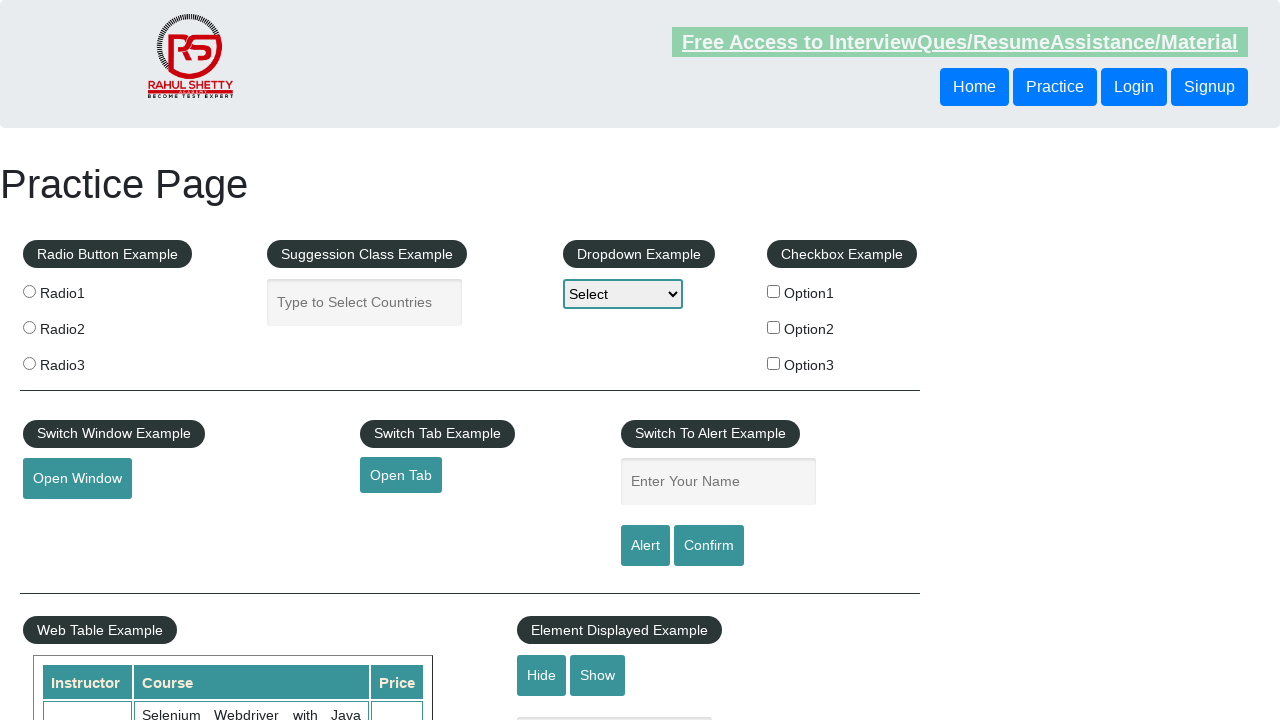

Verified text content of element in iframe
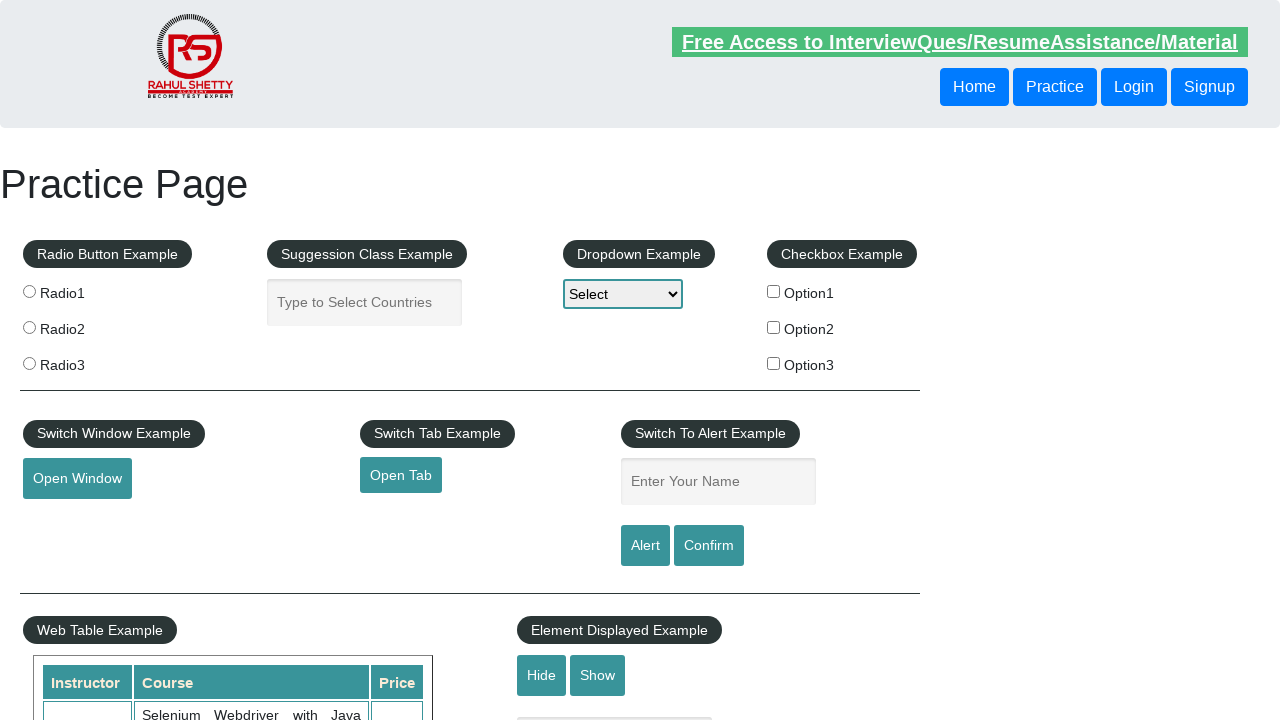

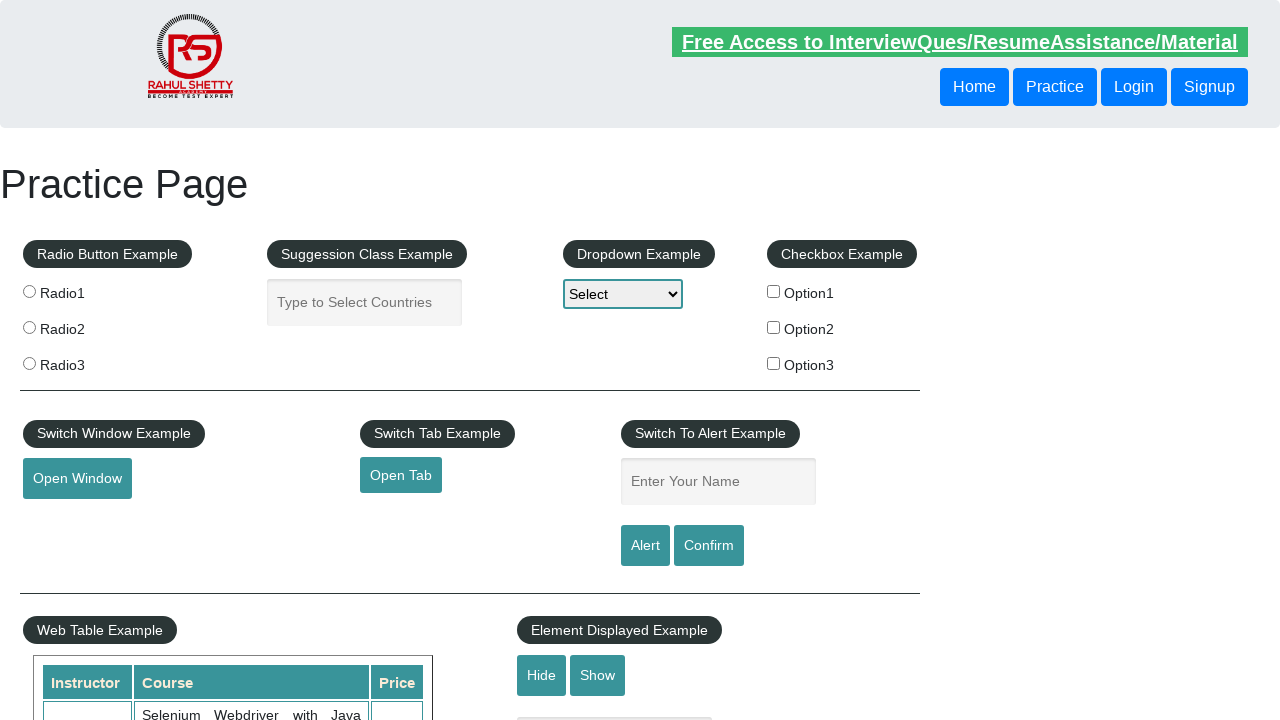